Automates interaction with a Nano cryptocurrency faucet by entering a wallet address and clicking the claim button.

Starting URL: https://freenanofaucet.com/

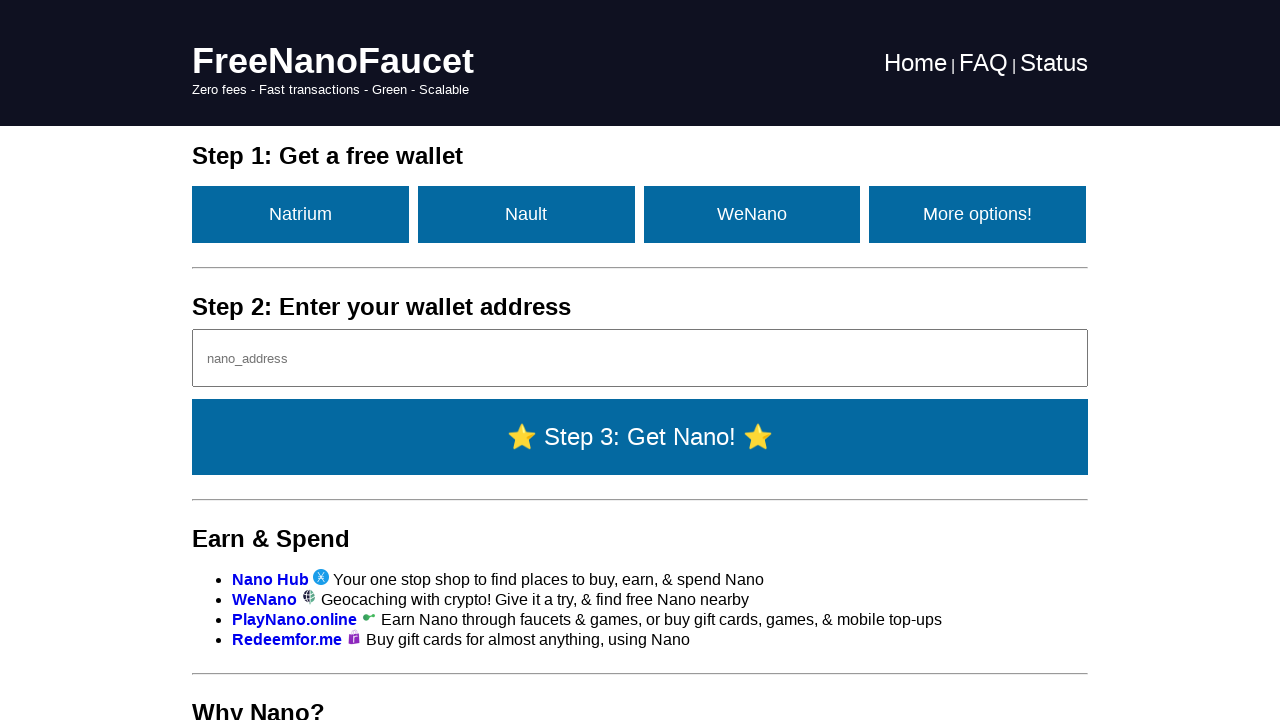

Waited for Nano address input field to load
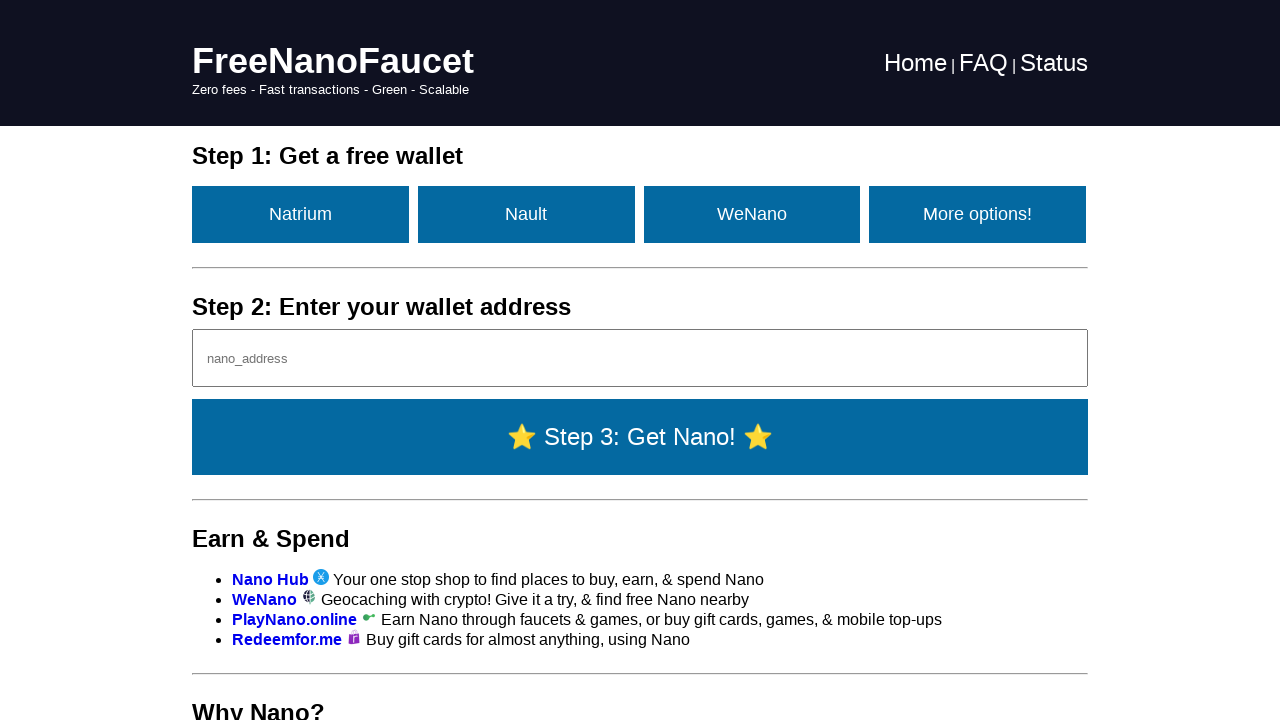

Filled Nano address input field with wallet address on #nanoAddr
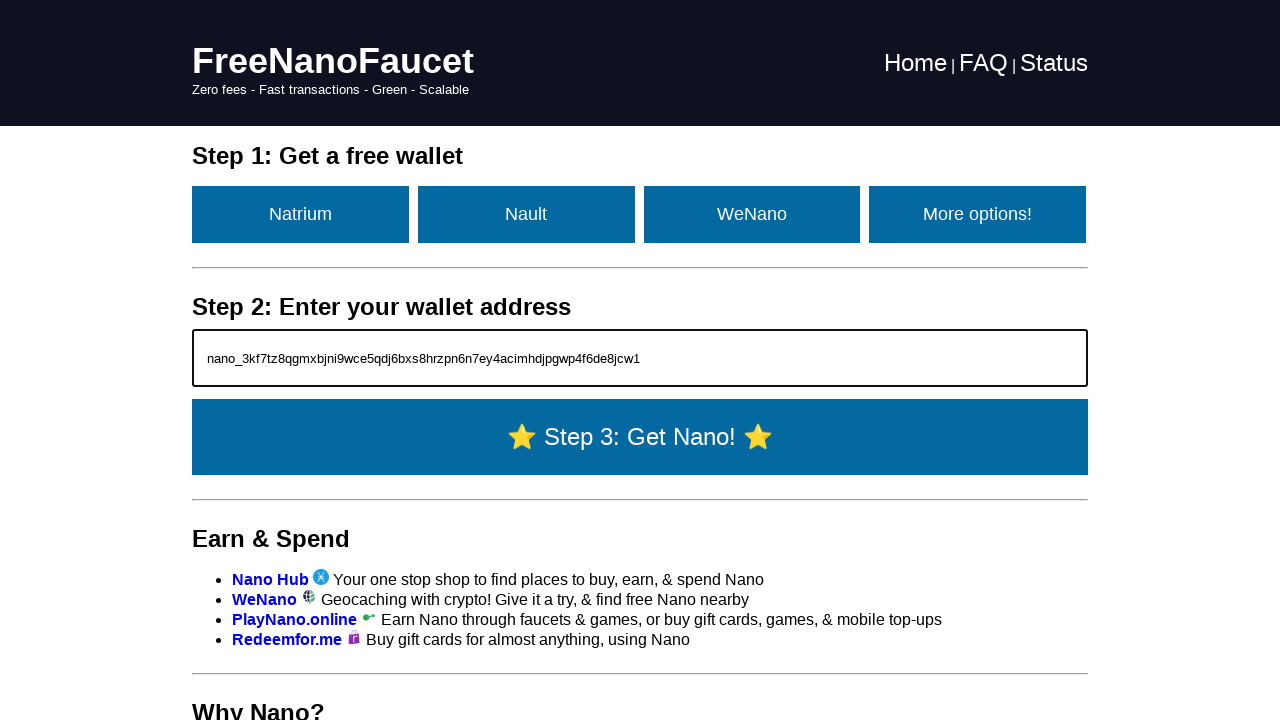

Clicked the 'Get Nano' claim button at (640, 437) on #getNano
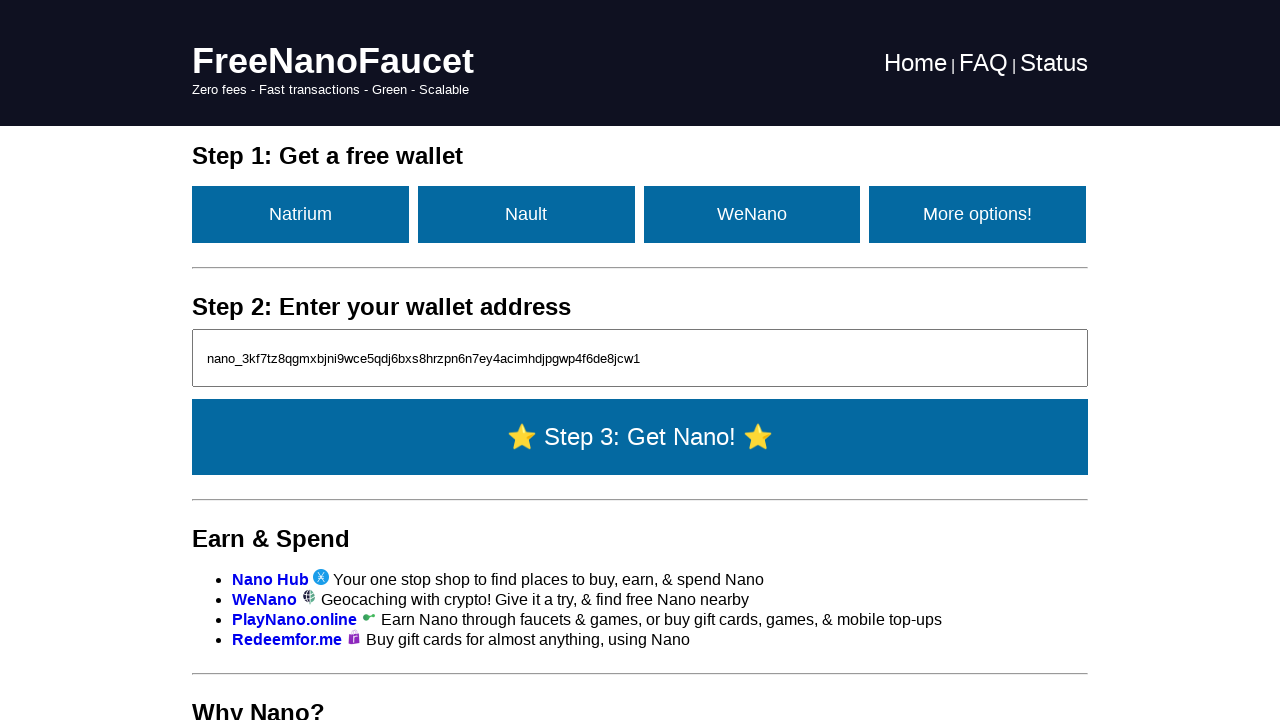

Waited 3 seconds for faucet claim request to process
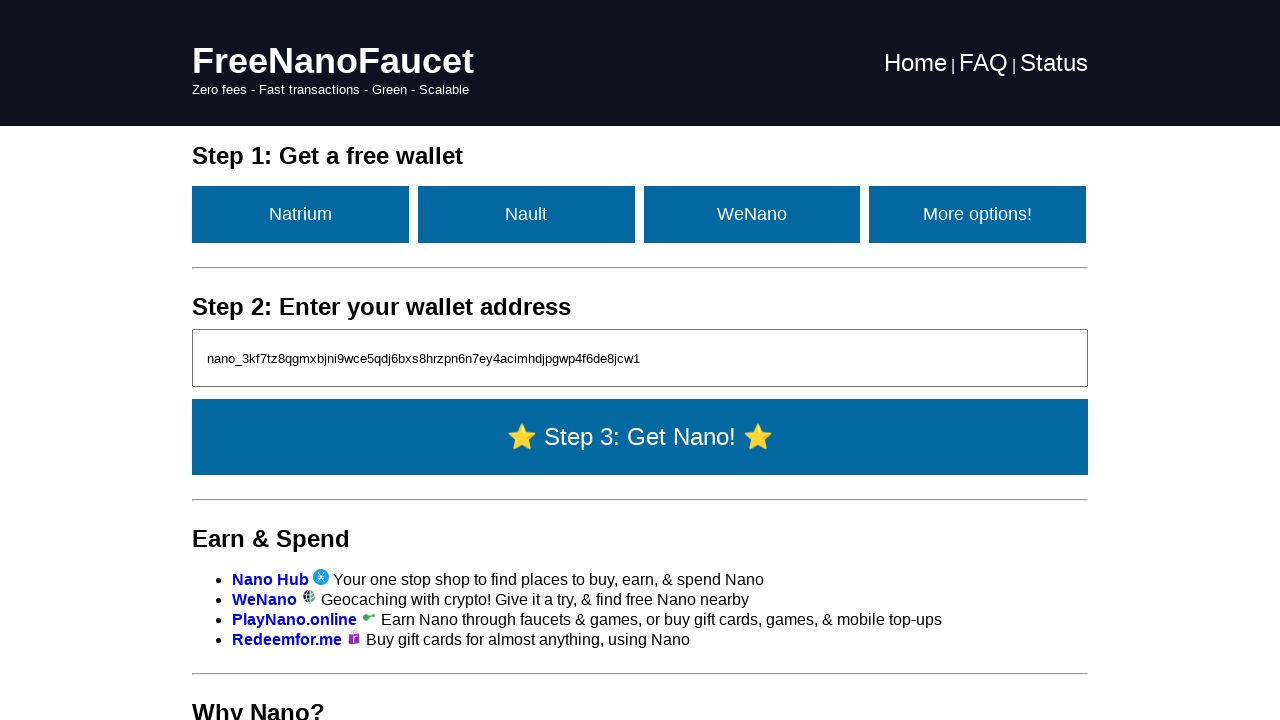

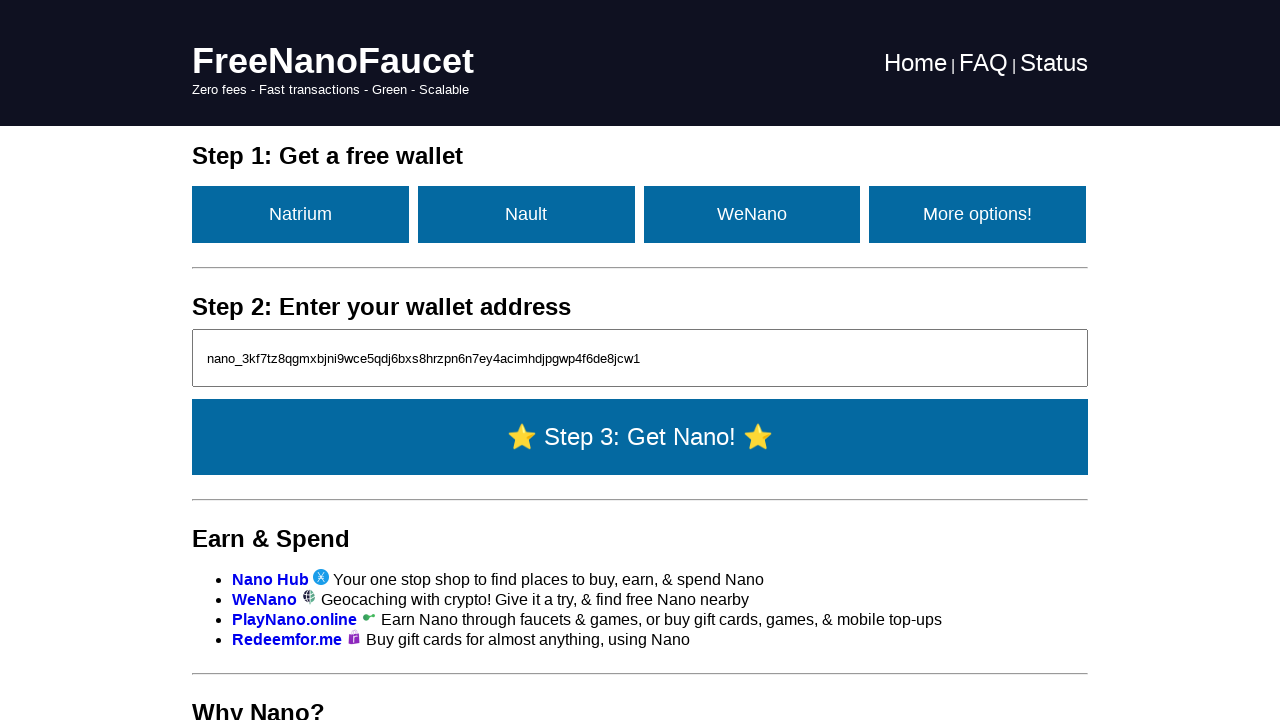